Tests the jQuery UI datepicker widget by opening the calendar, navigating to the next month, and selecting a specific date

Starting URL: https://jqueryui.com/datepicker/

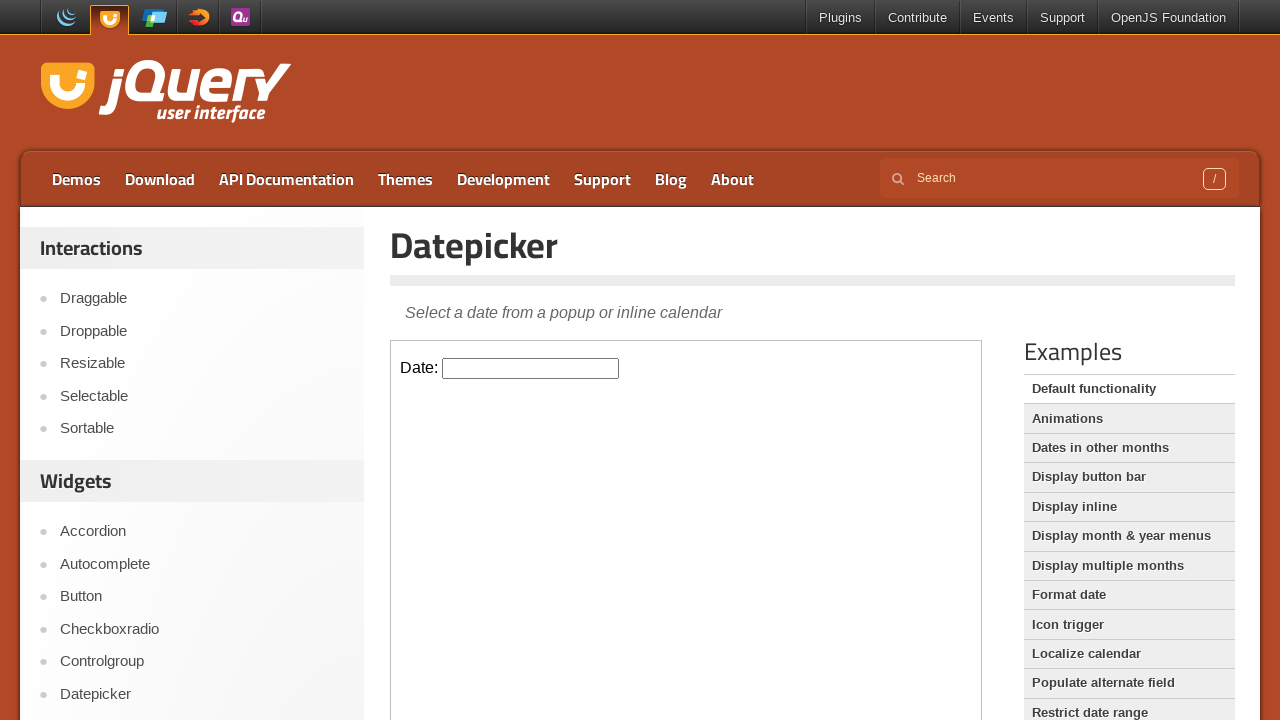

Located the demo iframe containing the datepicker widget
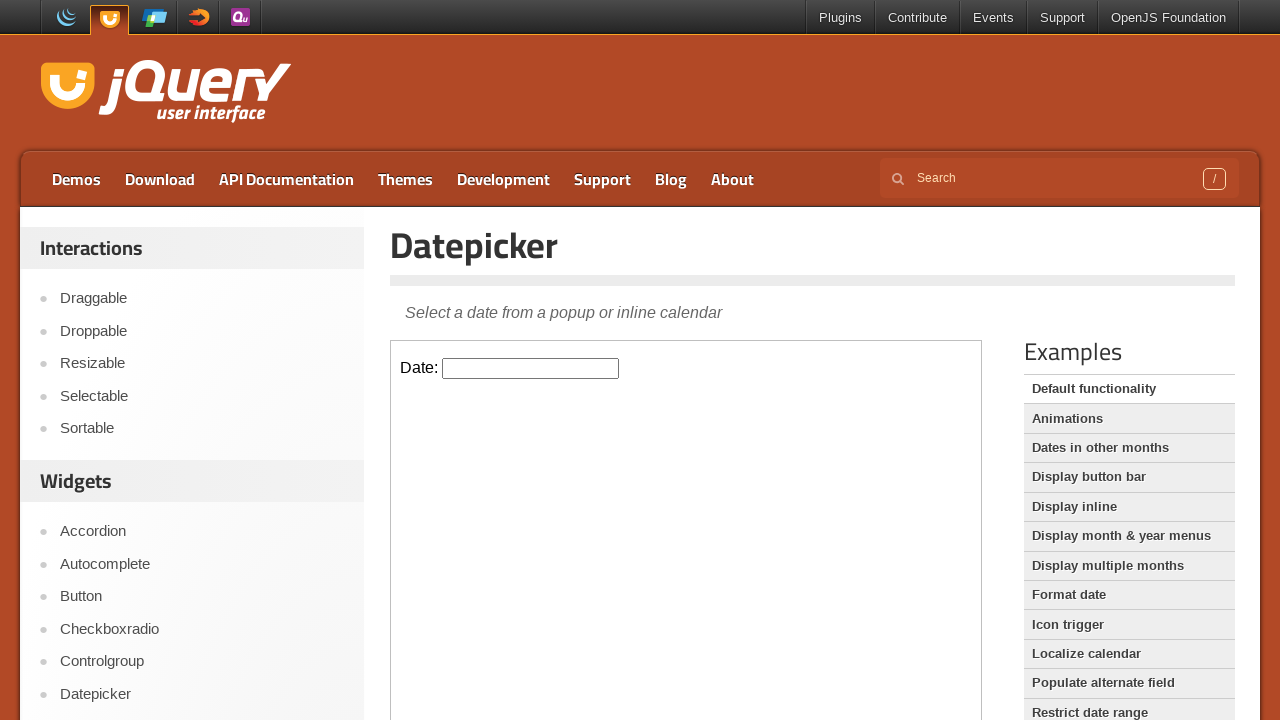

Clicked on the datepicker input to open the calendar at (531, 368) on .demo-frame >> internal:control=enter-frame >> #datepicker
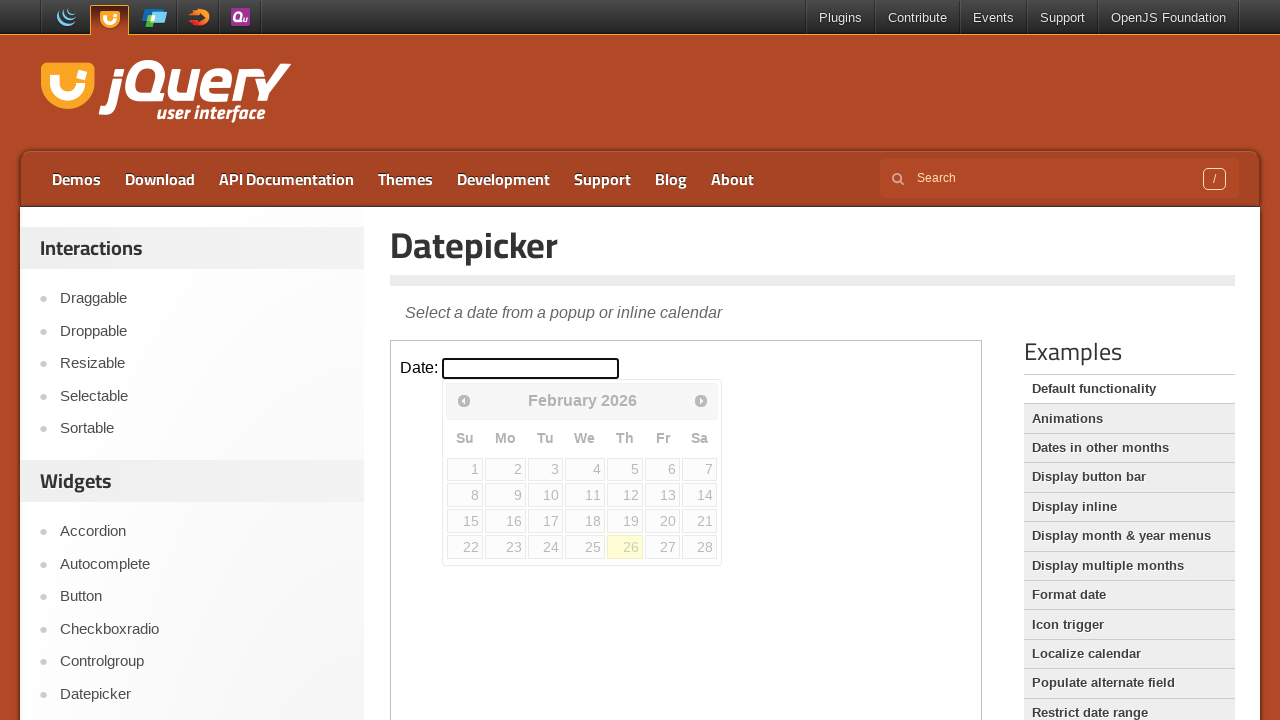

Clicked the Next button to navigate to the next month at (701, 400) on .demo-frame >> internal:control=enter-frame >> span:has-text('Next')
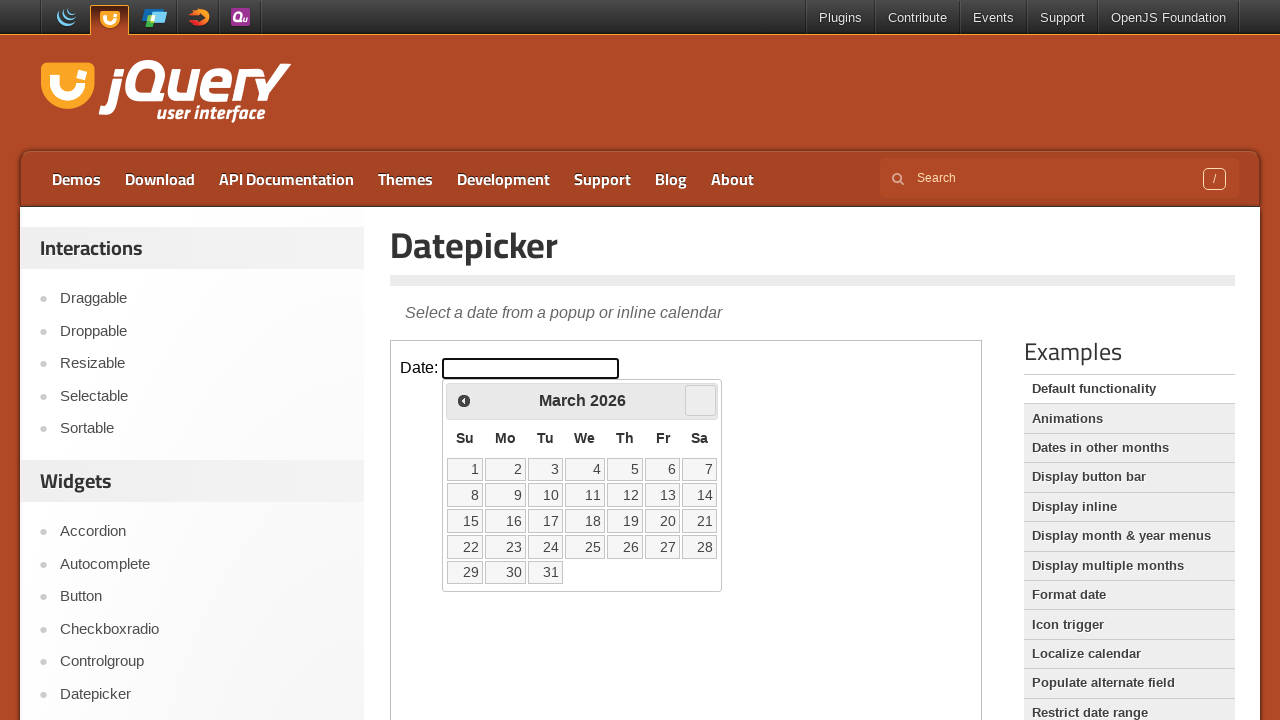

Selected date 12 from the calendar at (625, 495) on .demo-frame >> internal:control=enter-frame >> a[data-date='12']
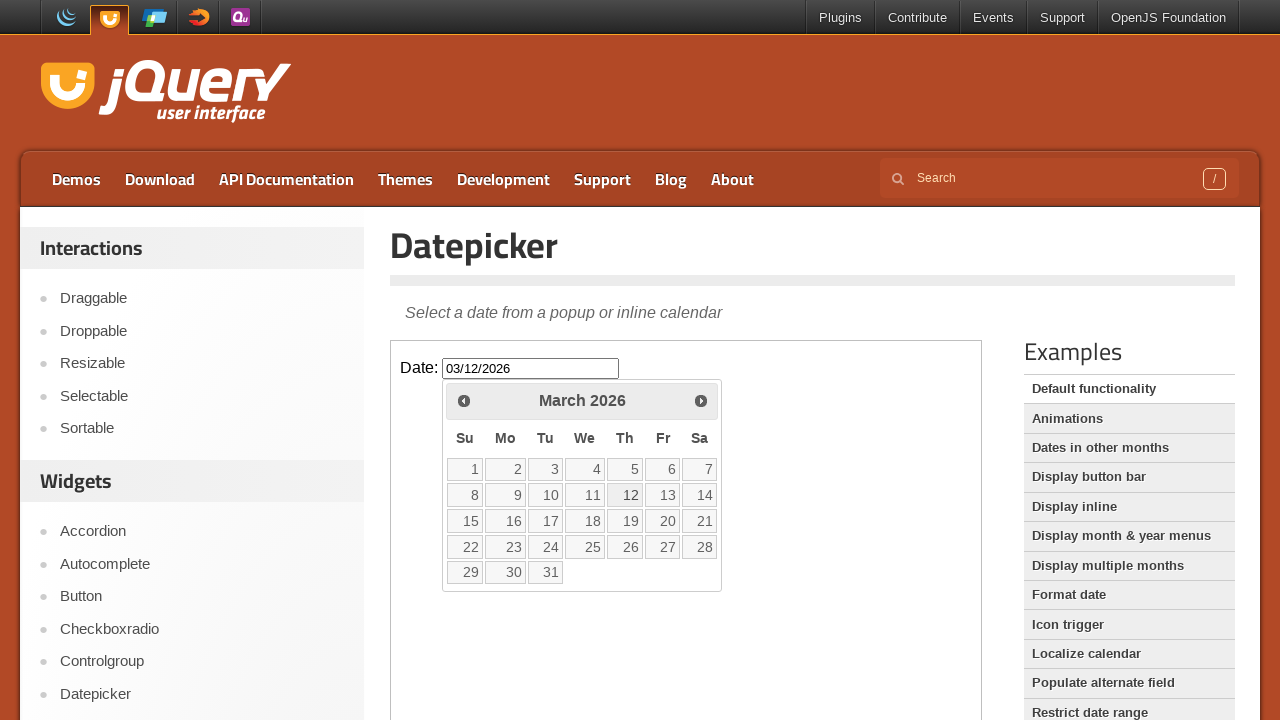

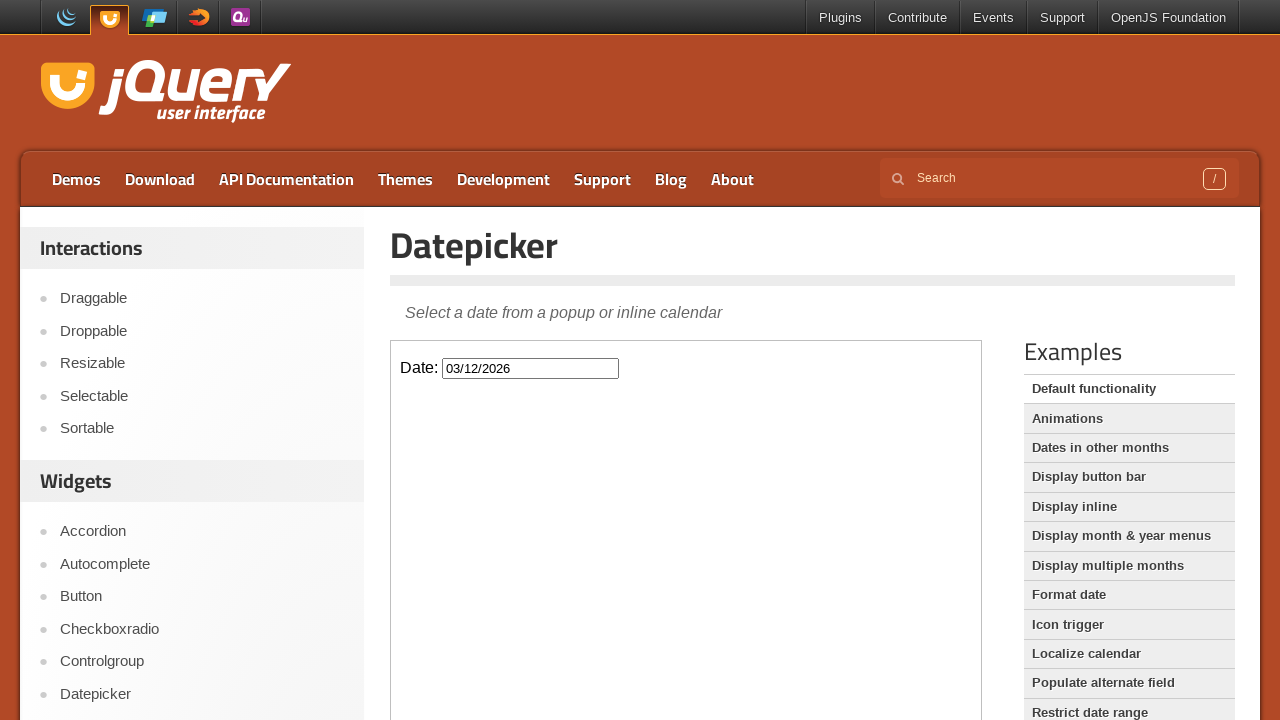